Tests form element interactions on a LaTeX elements page by filling a text input, clicking a radio button, and selecting an option from a dropdown menu.

Starting URL: https://latex.now.sh/elements

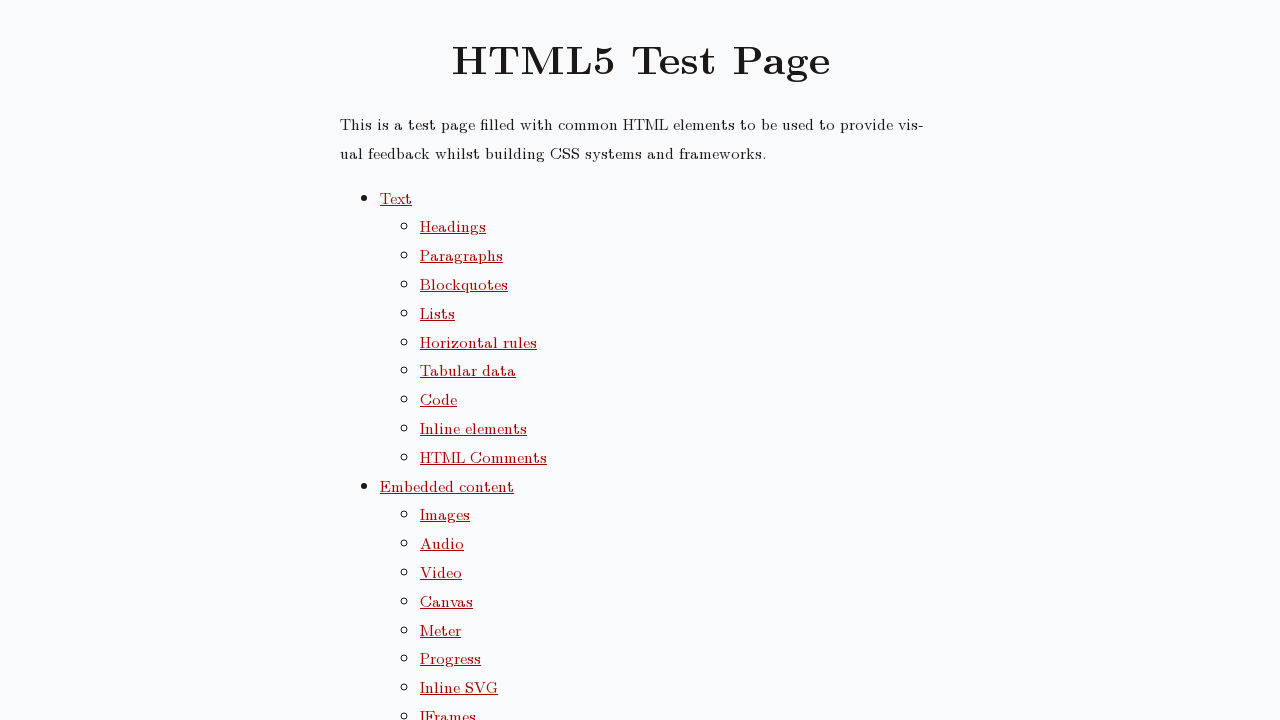

Filled text input field with 'baby toys' on #input__text
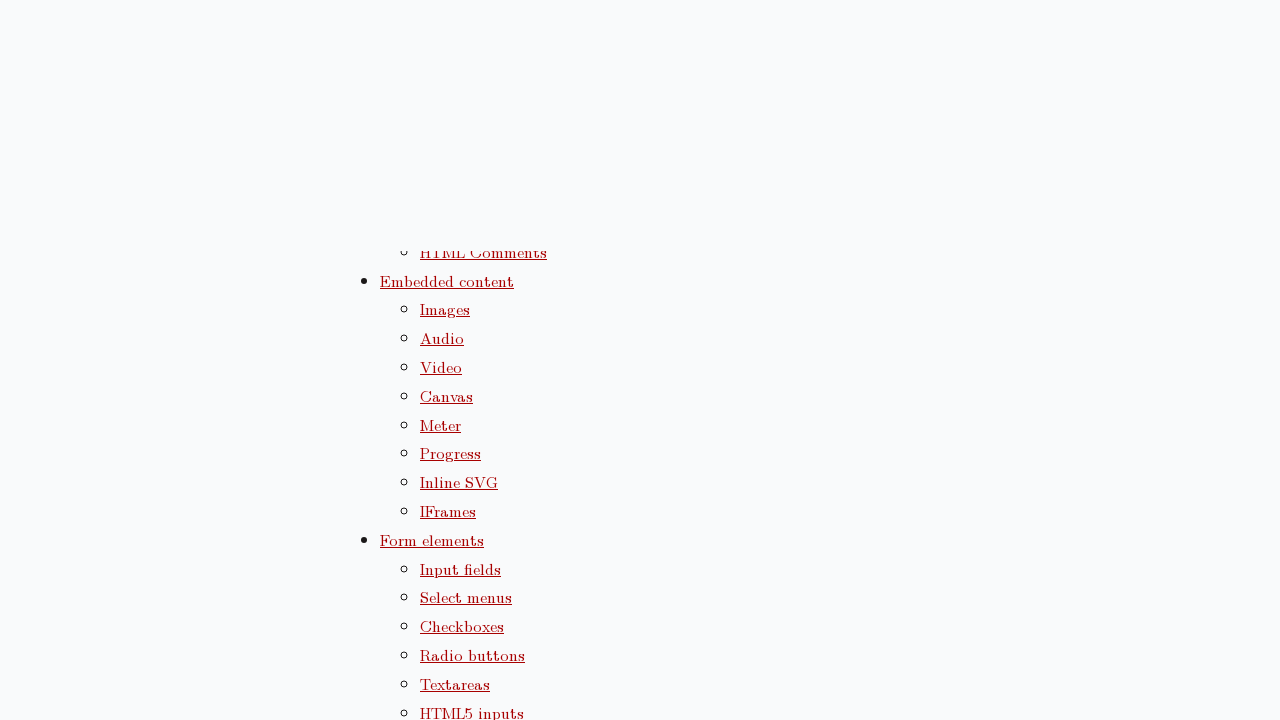

Clicked the second radio button at (408, 360) on #radio2
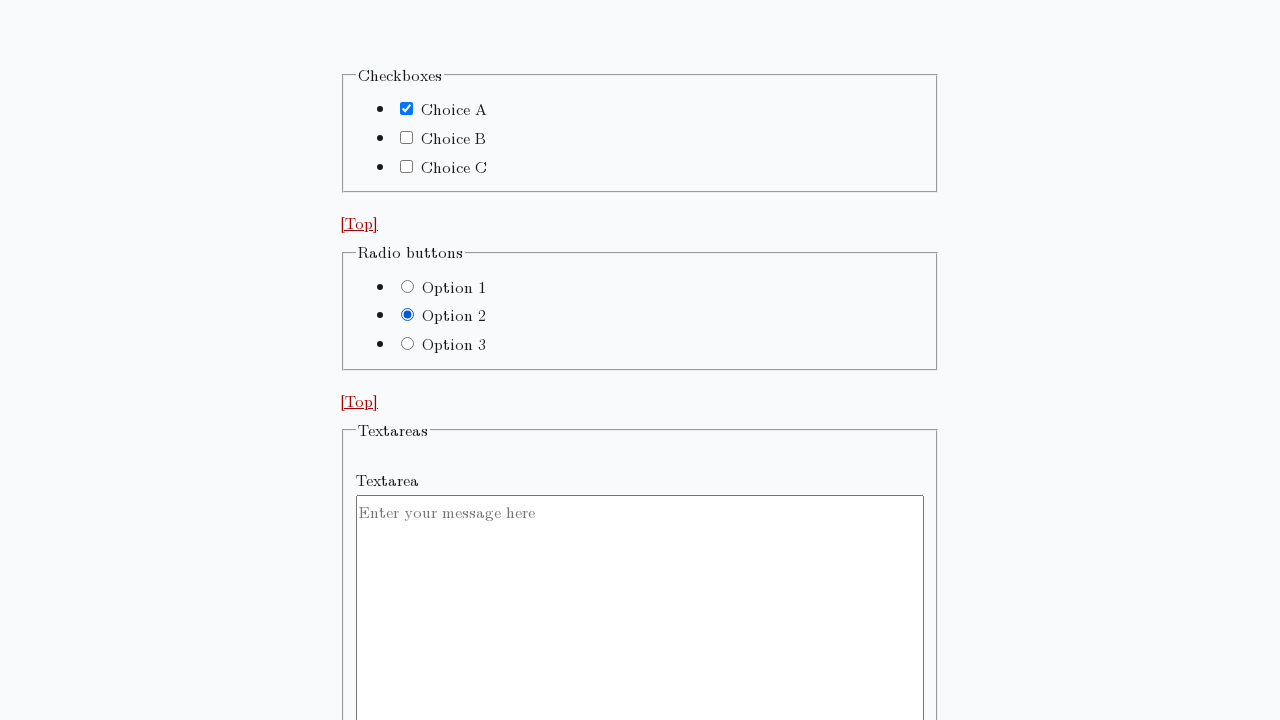

Selected the third option (index 2) from the dropdown menu on #select
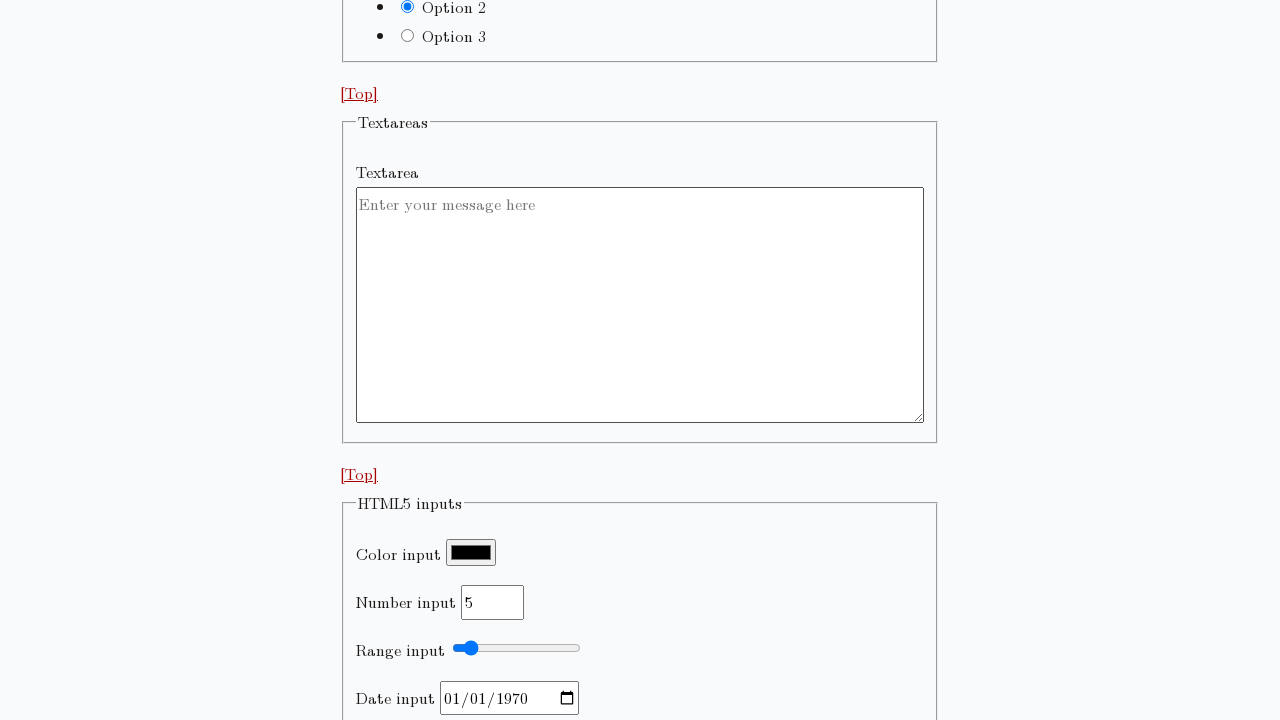

Waited 1 second for selection to take effect
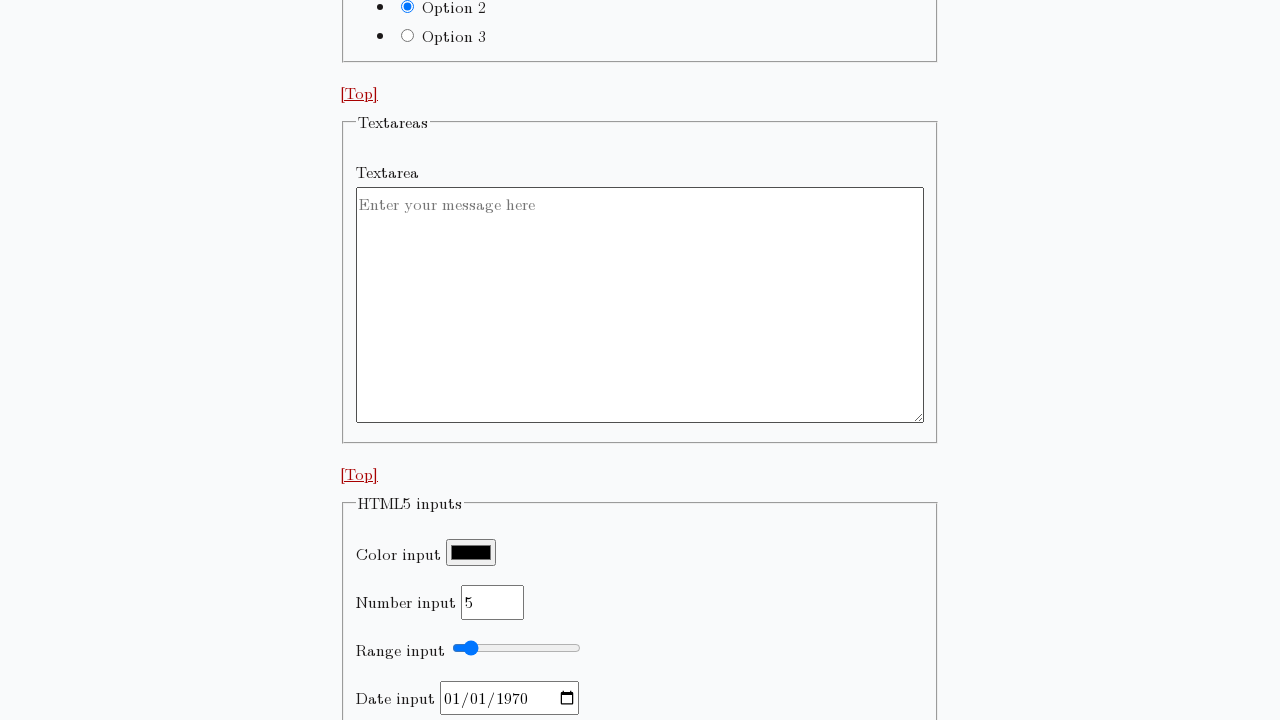

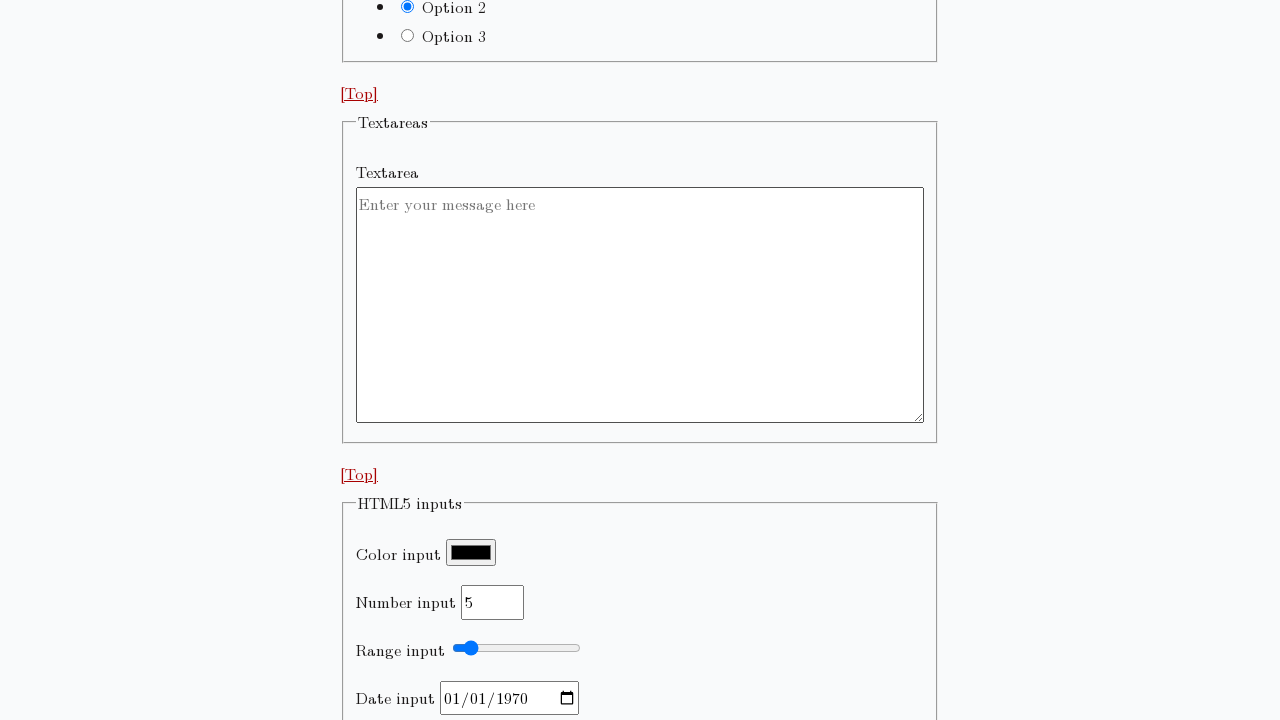